Tests anchor link functionality by clicking the Learn More link that navigates to #features section

Starting URL: https://etf-web-mi7p.vercel.app

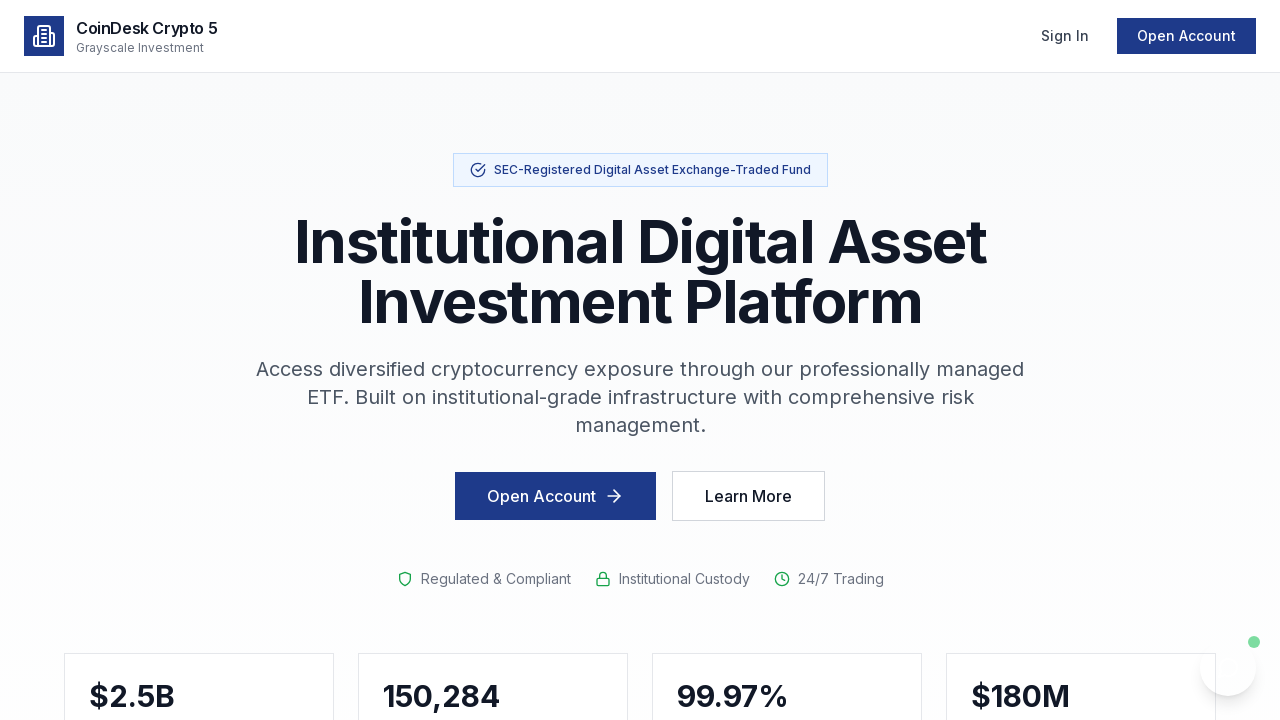

Waited for page to load with networkidle state
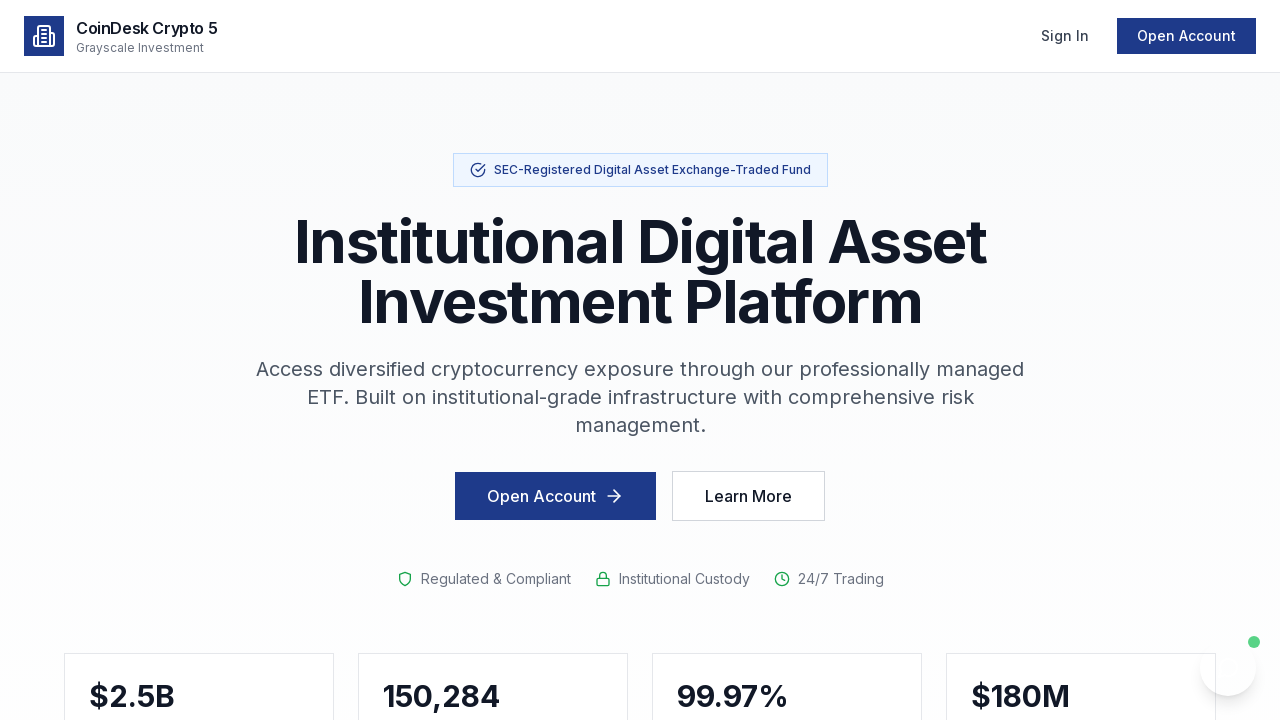

Clicked Learn More anchor link to navigate to #features section at (748, 496) on a[href="#features"]:has-text("Learn More")
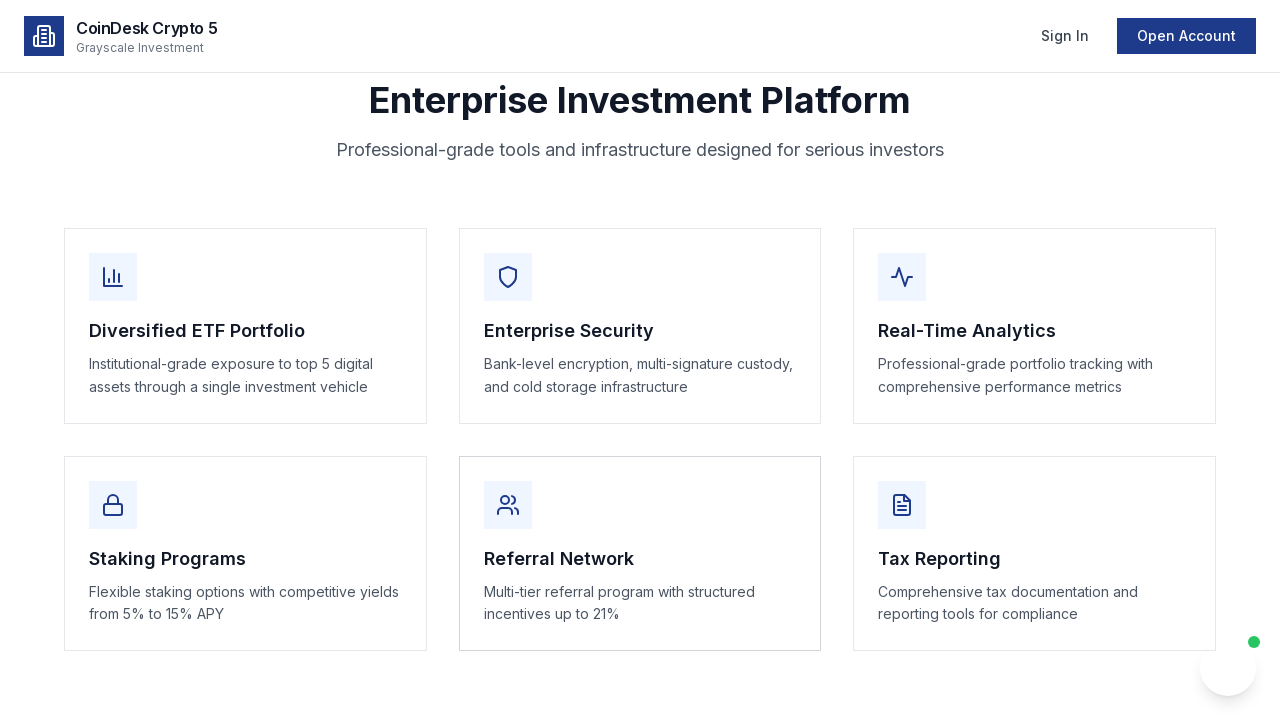

Waited for scroll animation to complete
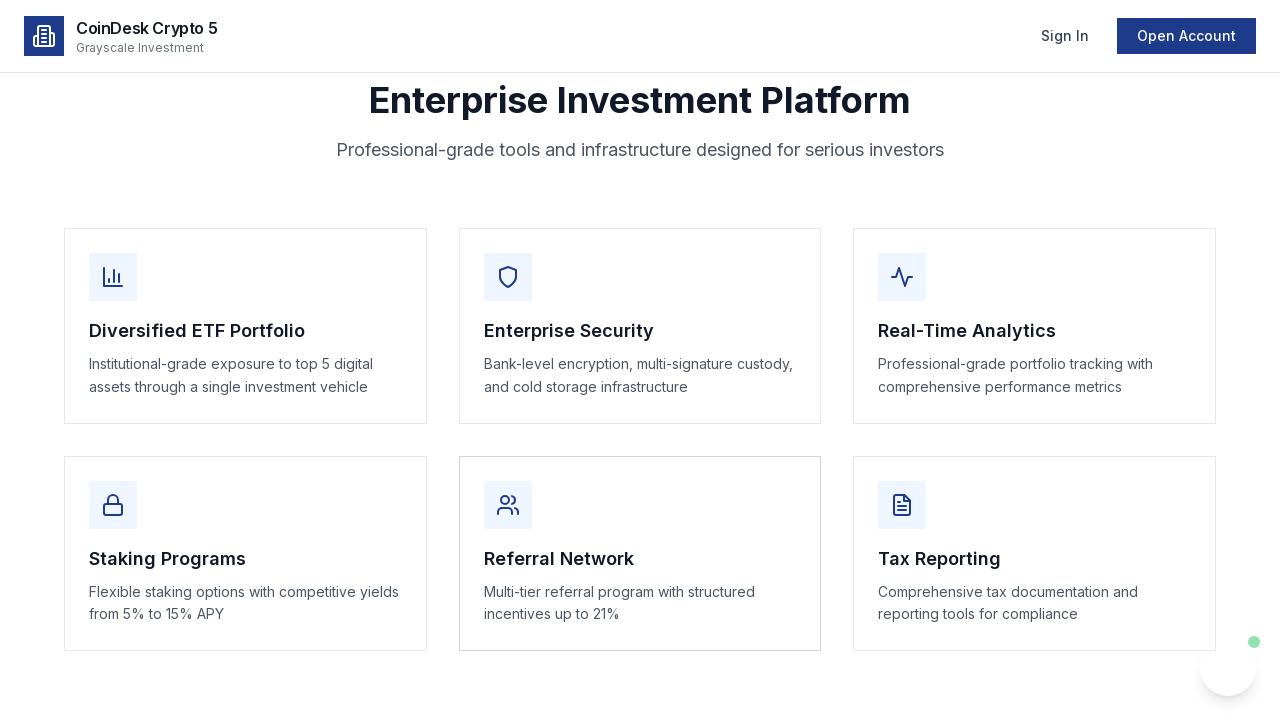

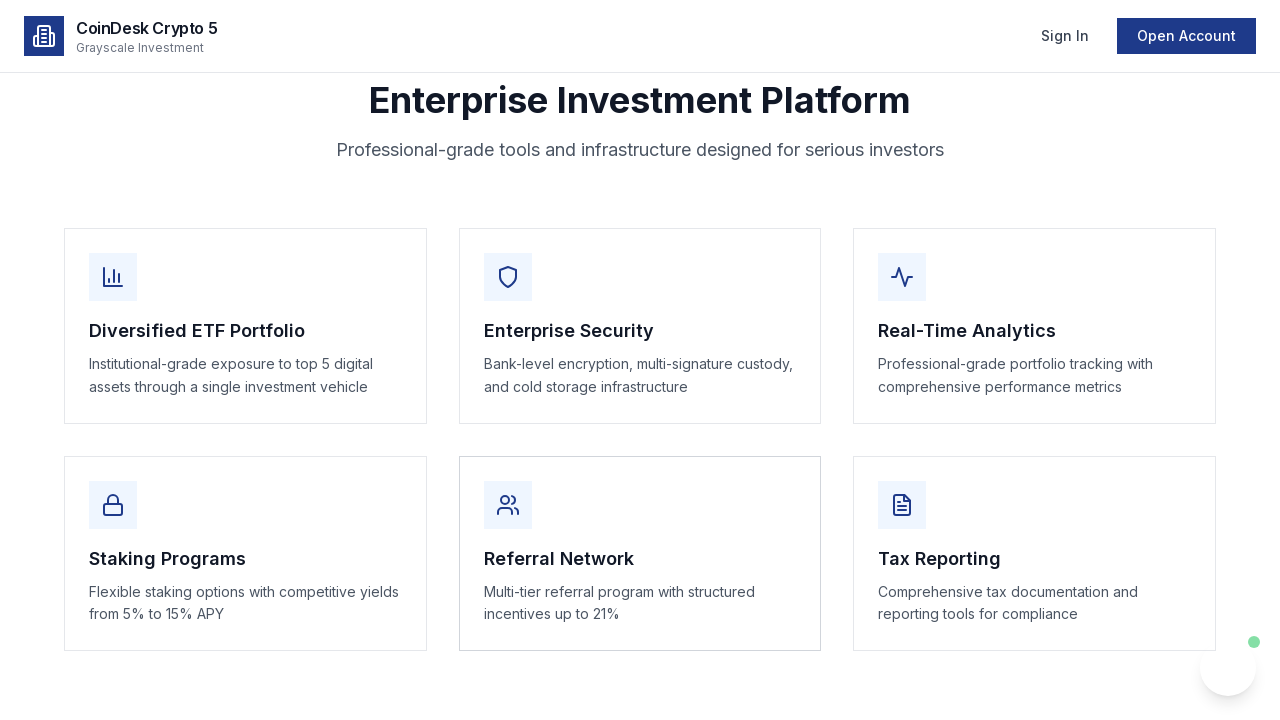